Tests handling of a confirmation popup by clicking a button to trigger the alert and then accepting it

Starting URL: https://omayo.blogspot.com/

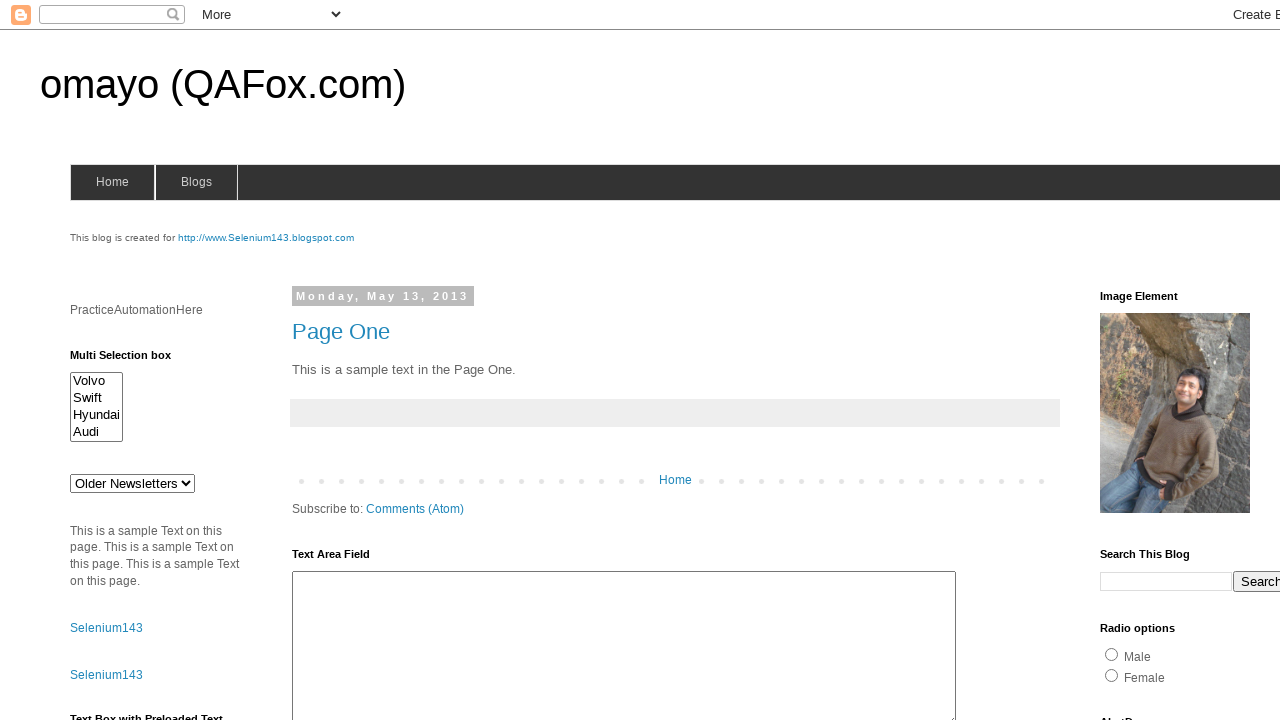

Clicked confirm button to trigger confirmation popup at (1155, 361) on #confirm
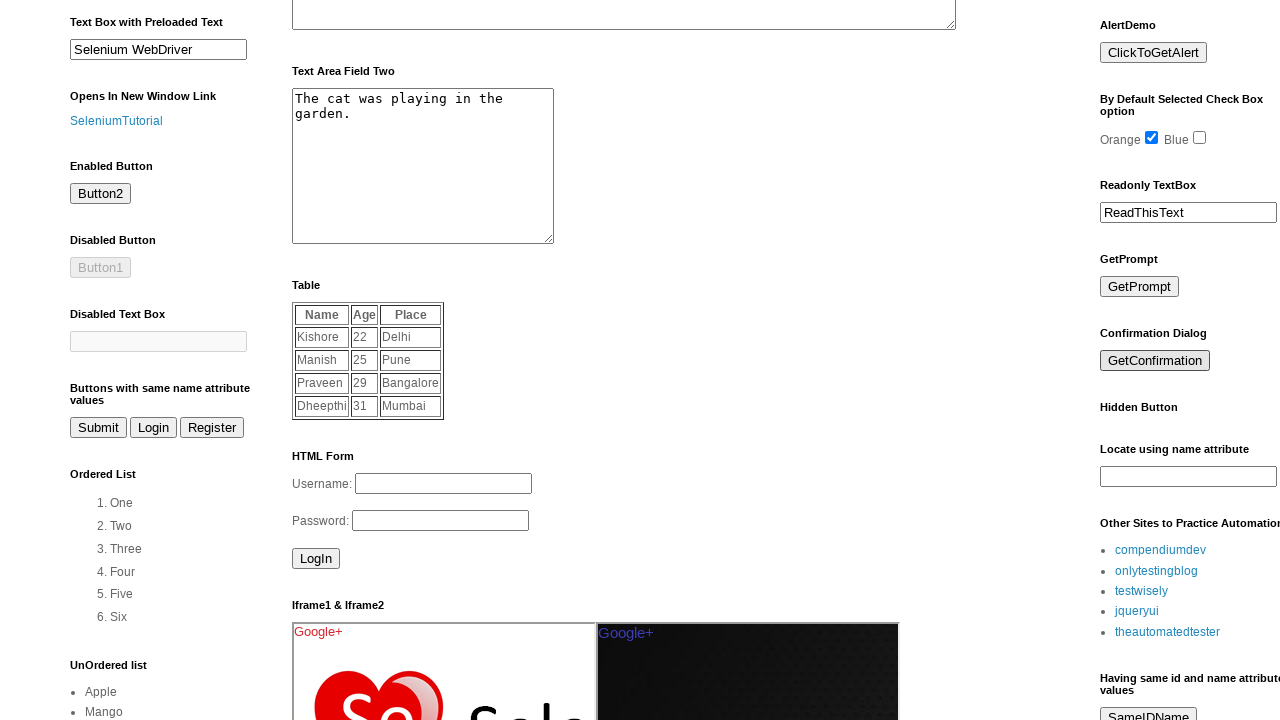

Set up dialog handler to accept confirmation popups
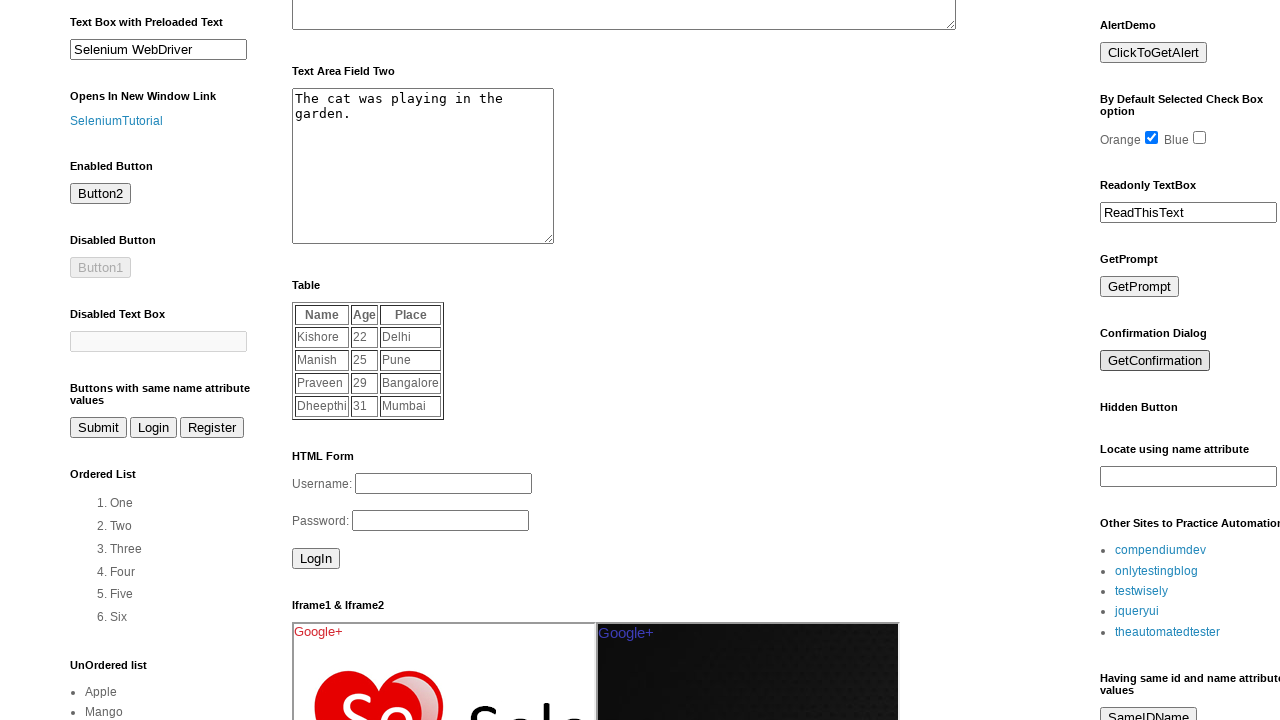

Re-clicked confirm button to trigger dialog with handler active at (1155, 361) on #confirm
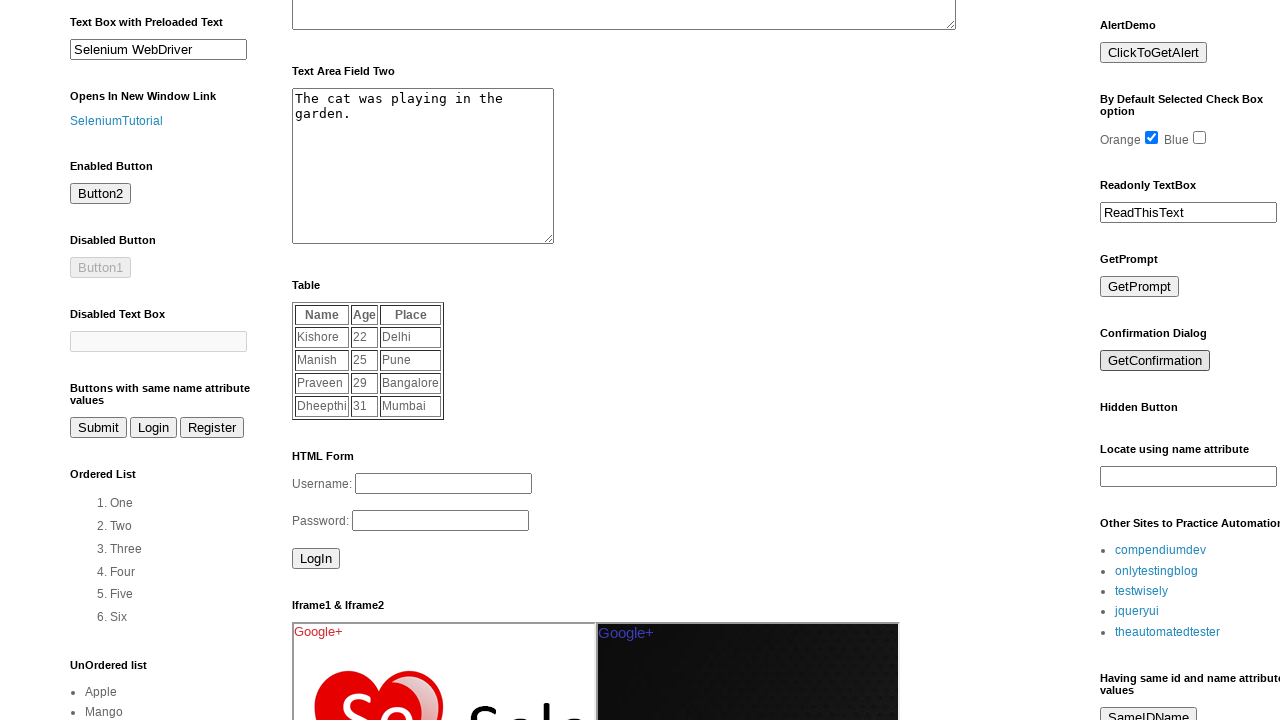

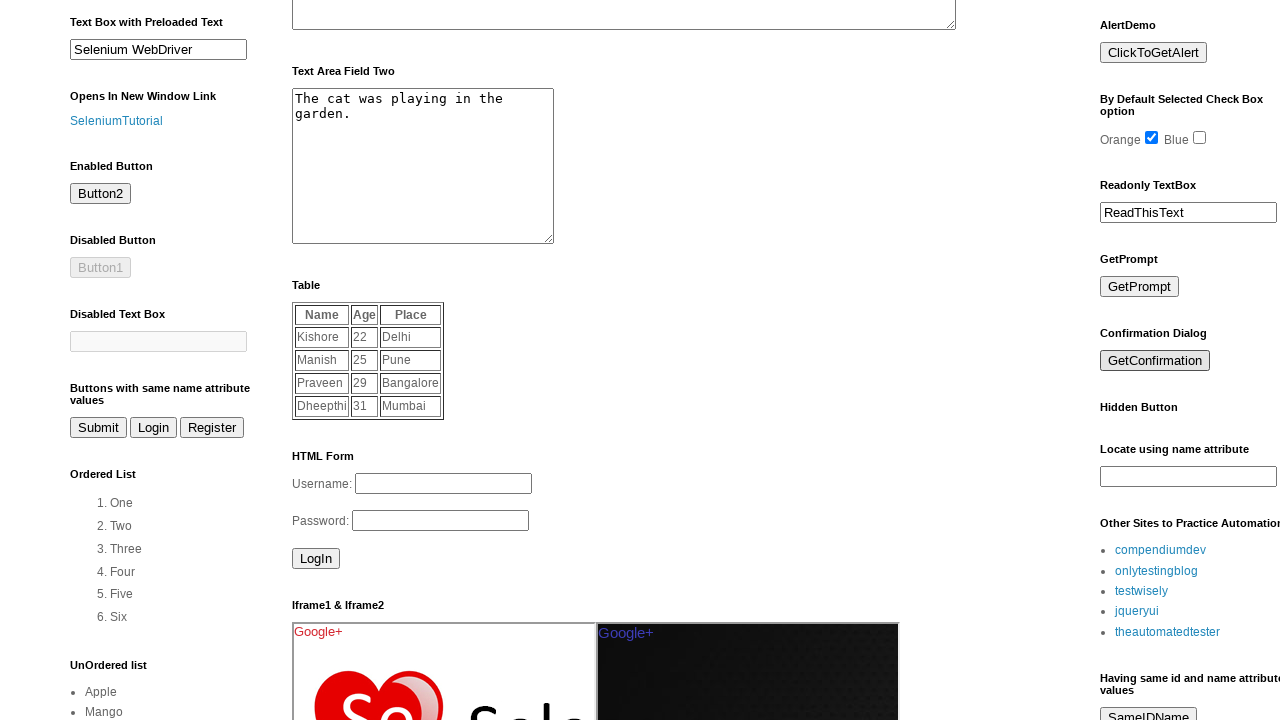